Navigates to the Argos UK website and verifies the page loads successfully

Starting URL: https://www.argos.co.uk/

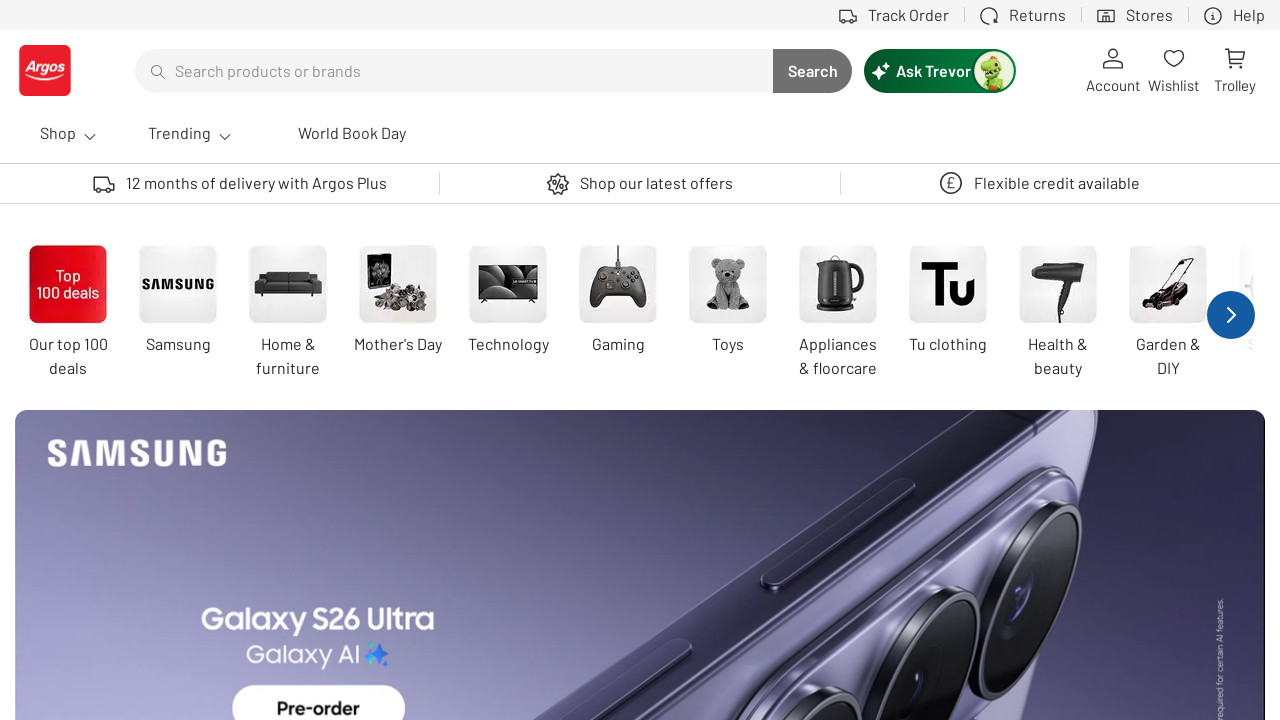

Waited for DOM content to load on Argos UK website
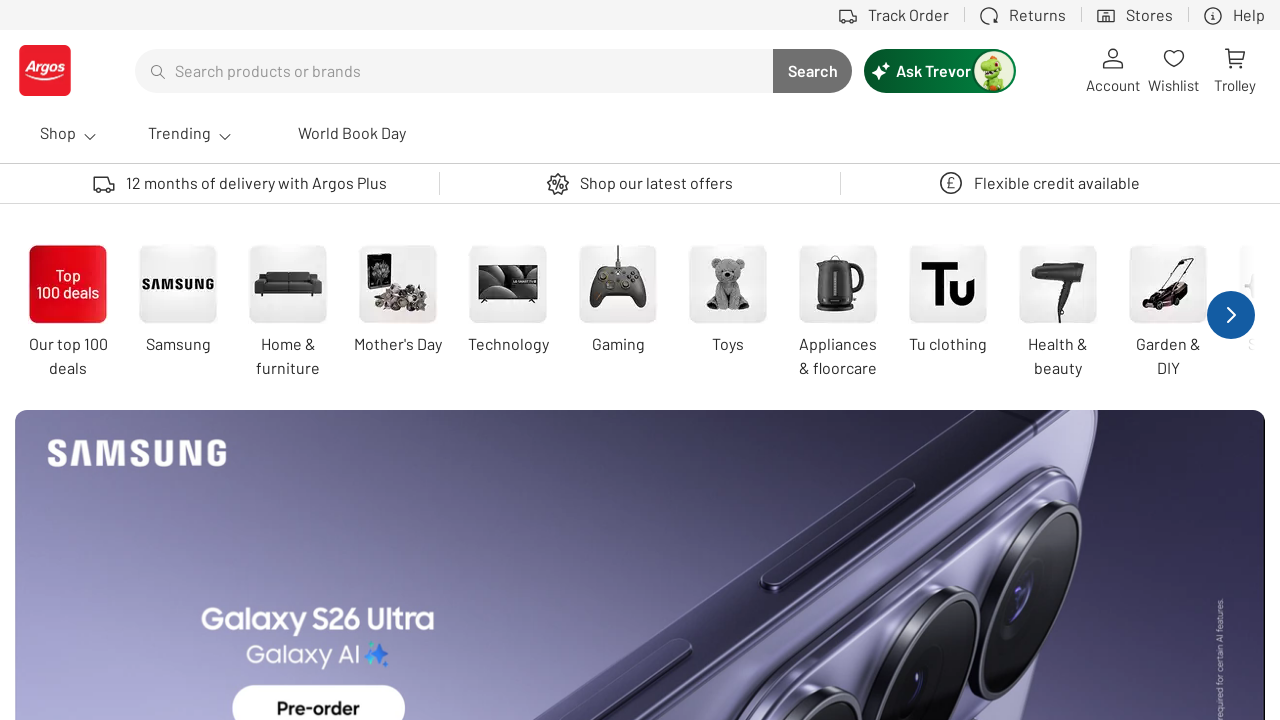

Verified page body element is present
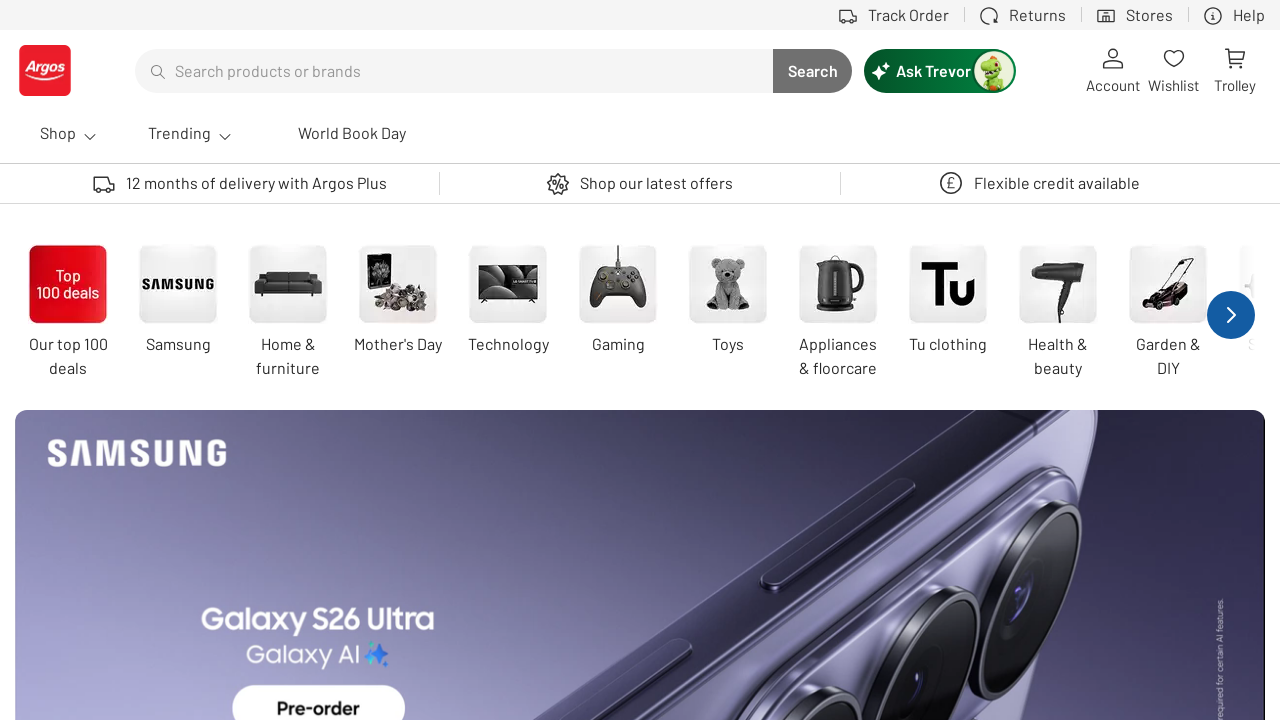

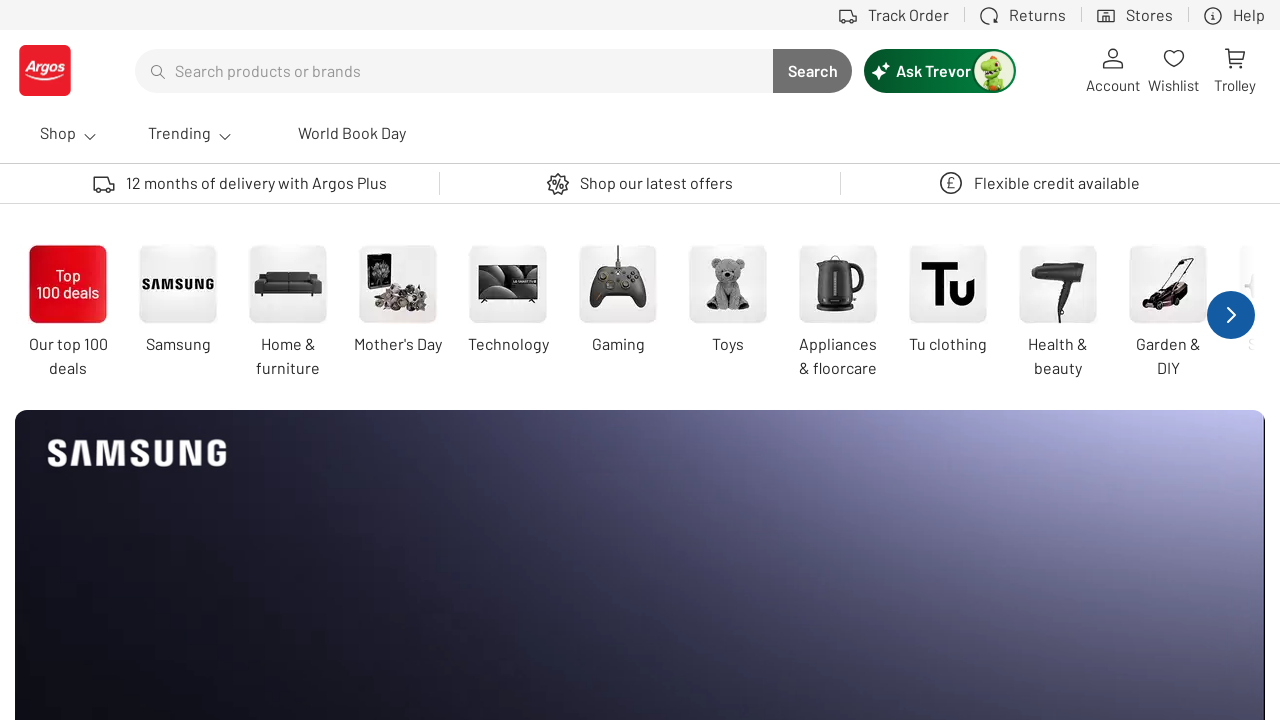